Tests flight booking form by selecting origin and destination cities, checking friends and family checkbox, selecting currency, adding passengers, and submitting the search

Starting URL: https://rahulshettyacademy.com/dropdownsPractise/

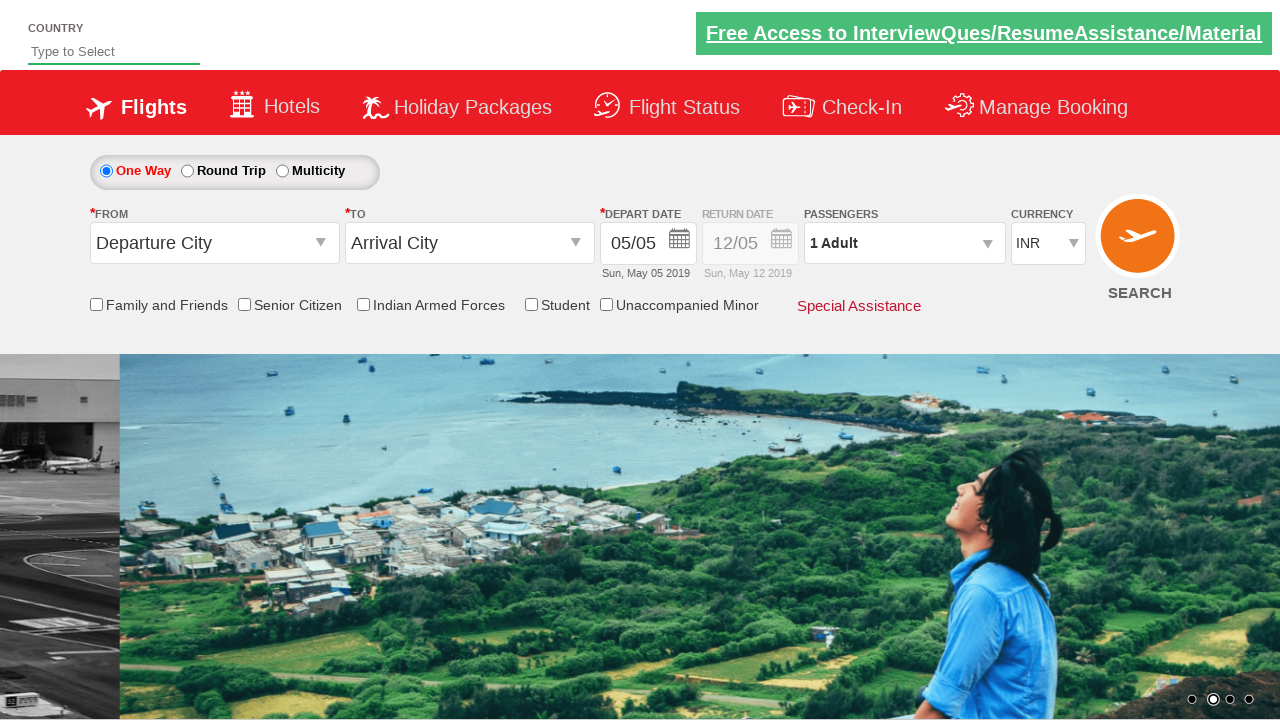

Clicked on origin station dropdown at (214, 243) on #ctl00_mainContent_ddl_originStation1_CTXT
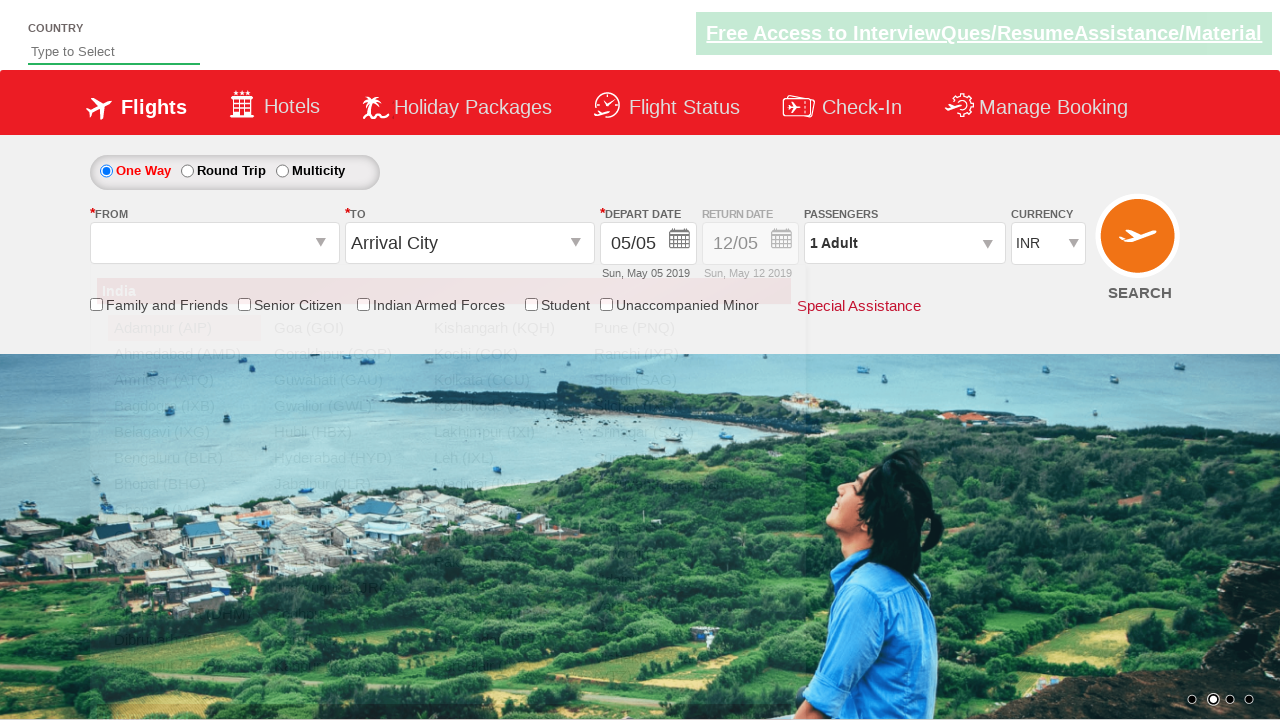

Selected Bangalore (BLR) as origin city at (184, 458) on xpath=//a[@value='BLR']
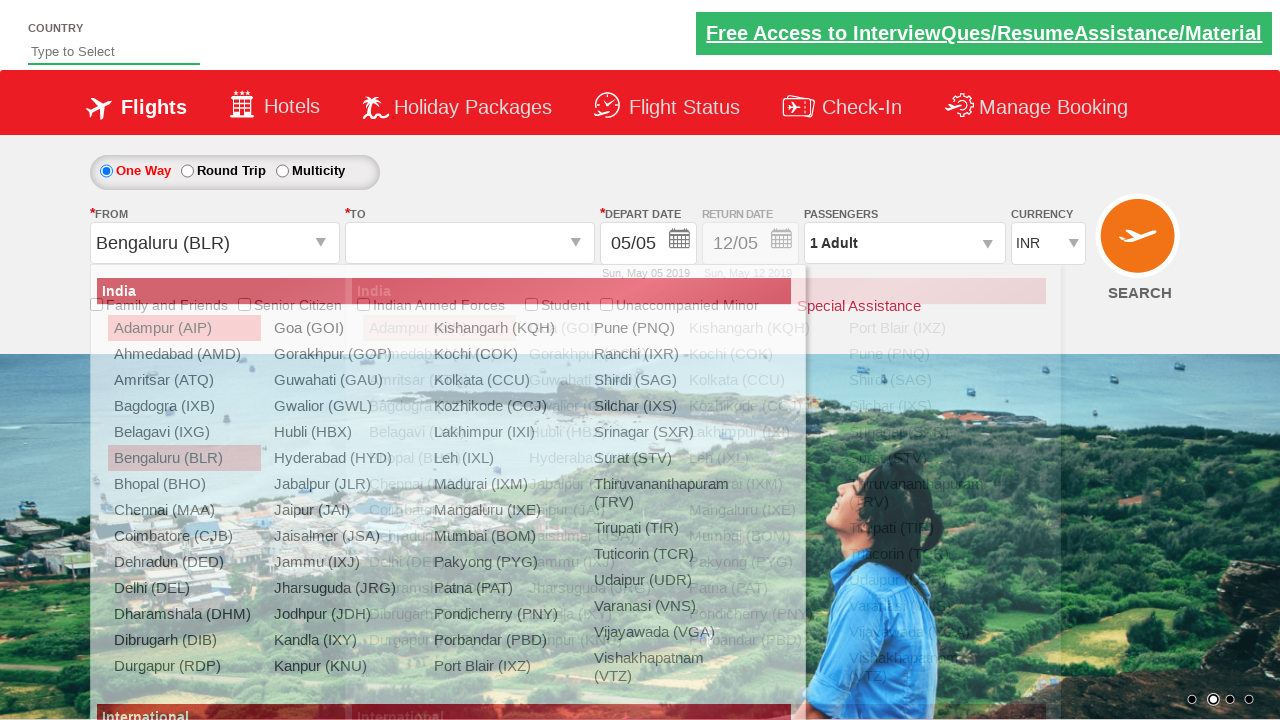

Selected Chennai (MAA) as destination city at (439, 484) on (//a[@value='MAA'])[2]
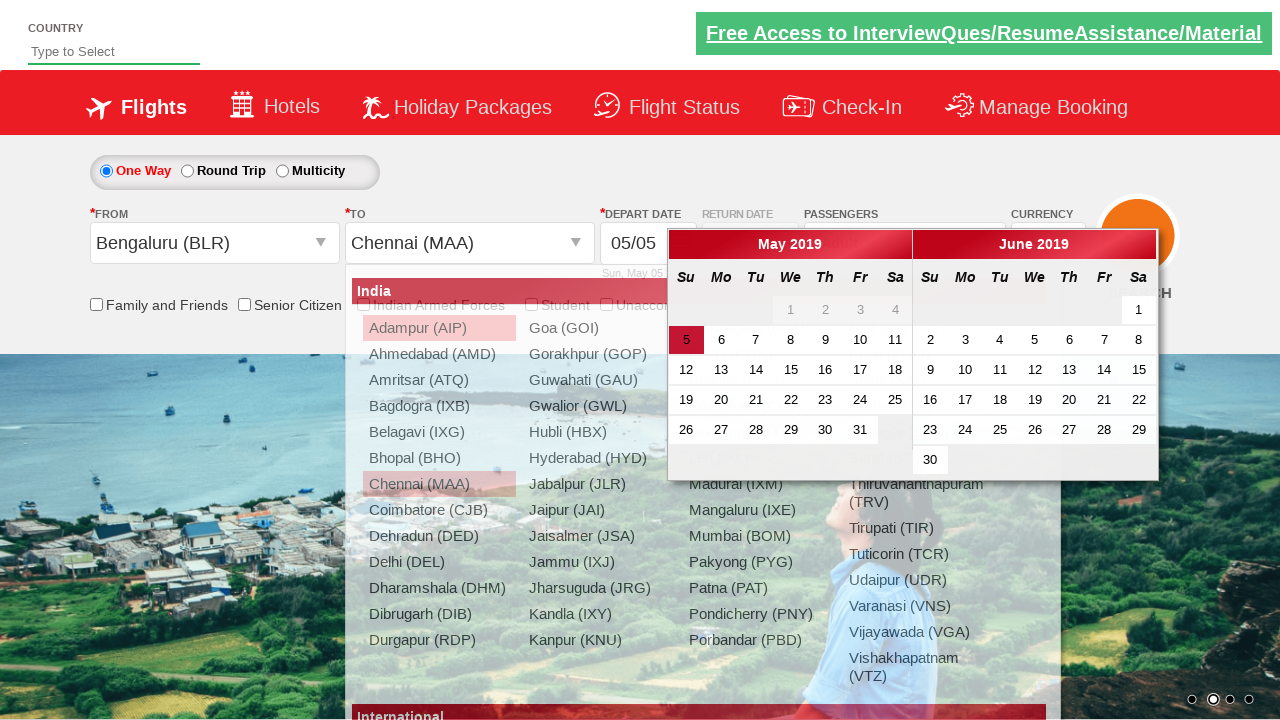

Checked friends and family checkbox at (96, 304) on xpath=//input[@name='ctl00$mainContent$chk_friendsandfamily']
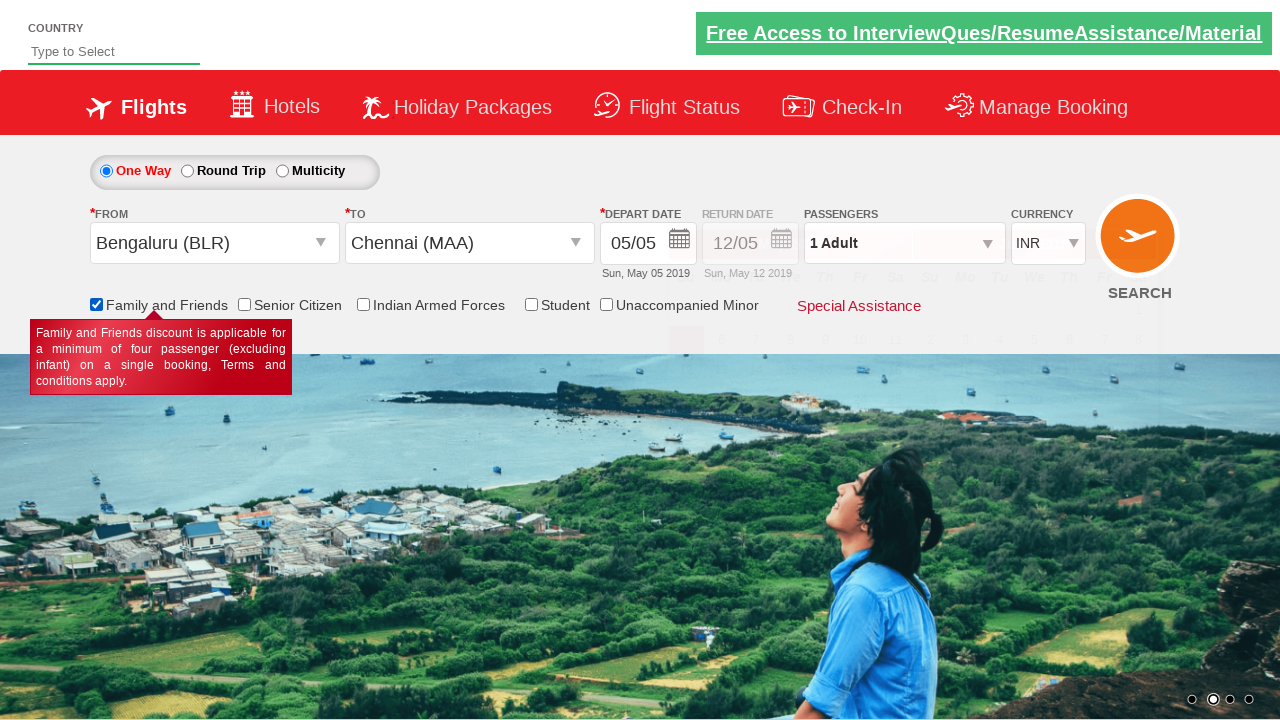

Selected USD currency from dropdown on #ctl00_mainContent_DropDownListCurrency
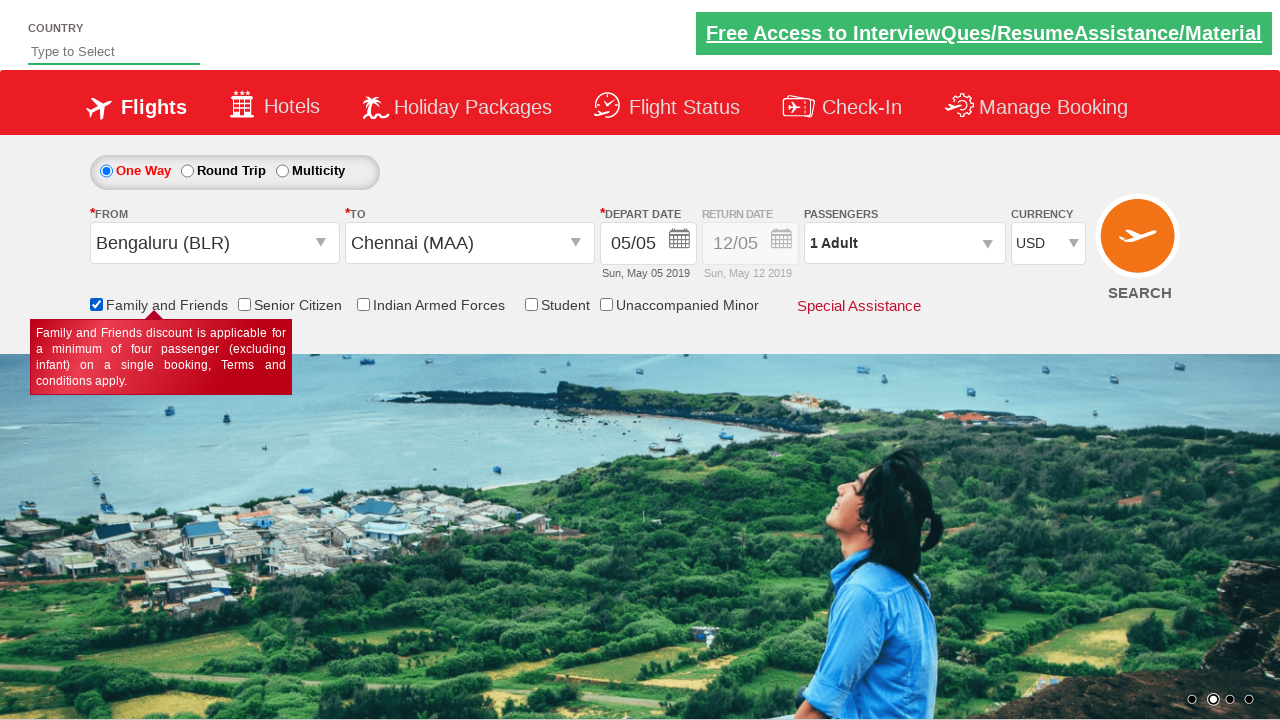

Clicked on passenger info dropdown at (904, 243) on #divpaxinfo
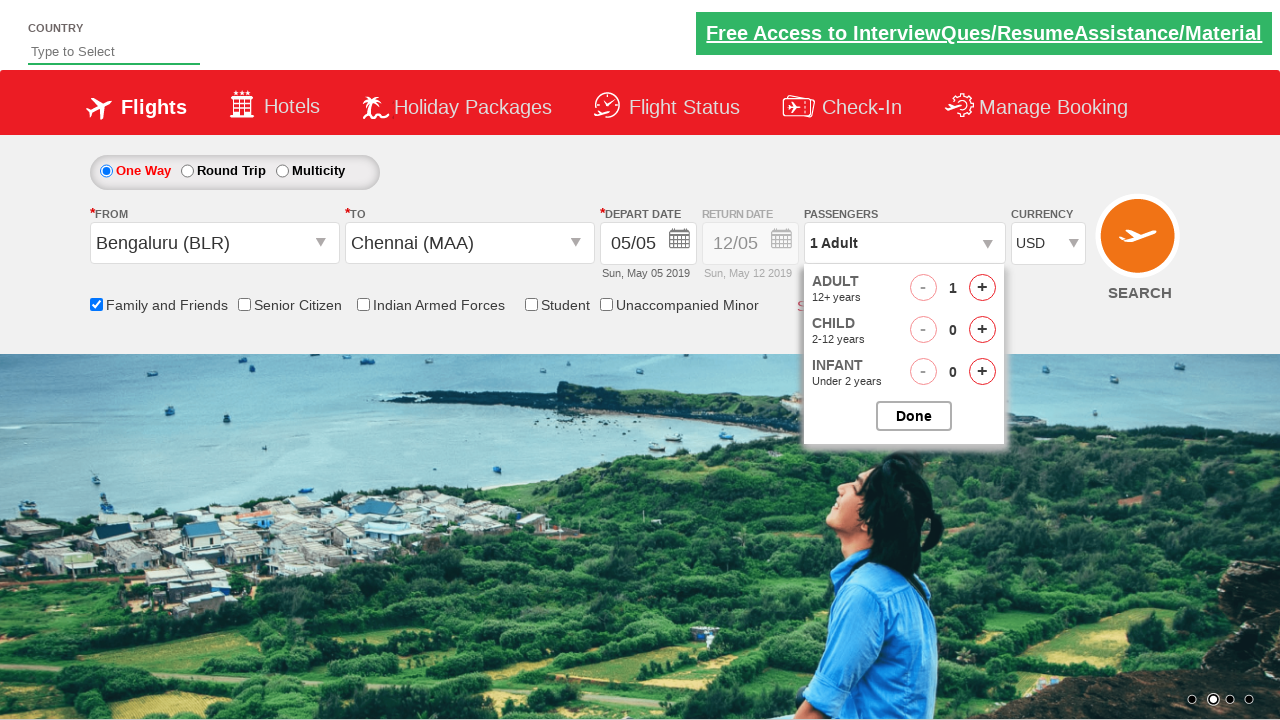

Added adult passenger (increment 1 of 4) at (982, 288) on #hrefIncAdt
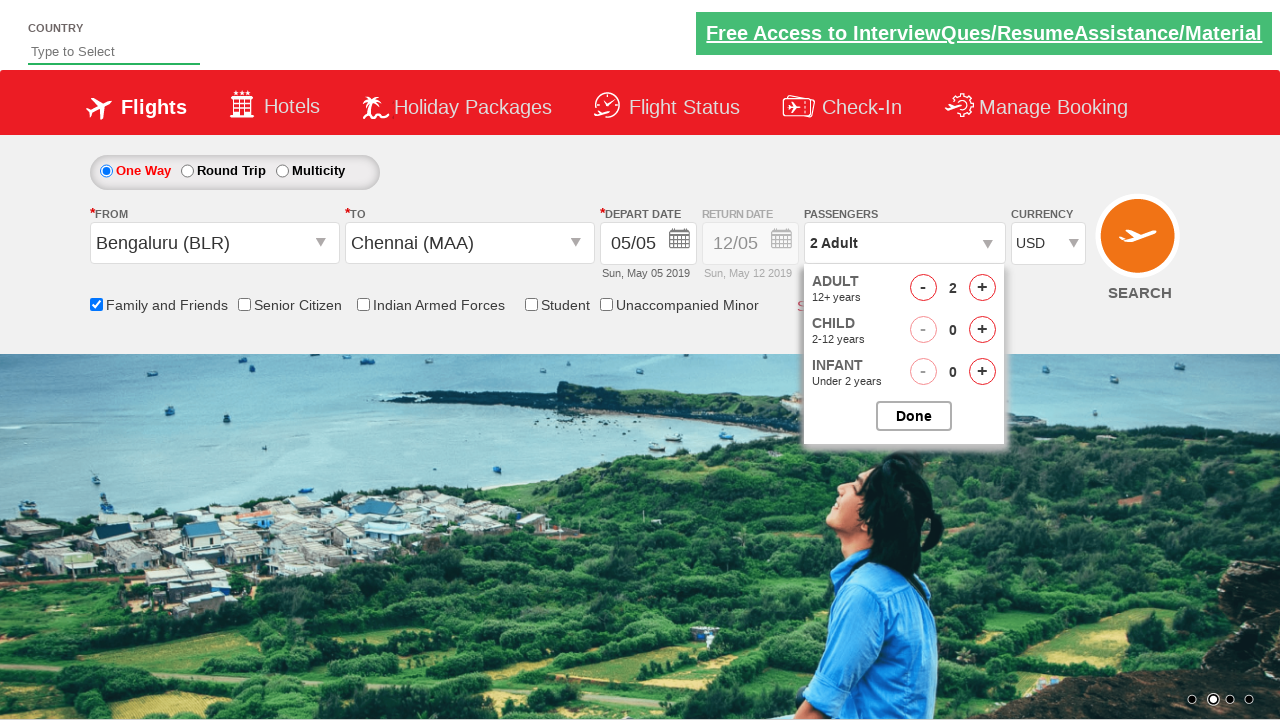

Added adult passenger (increment 2 of 4) at (982, 288) on #hrefIncAdt
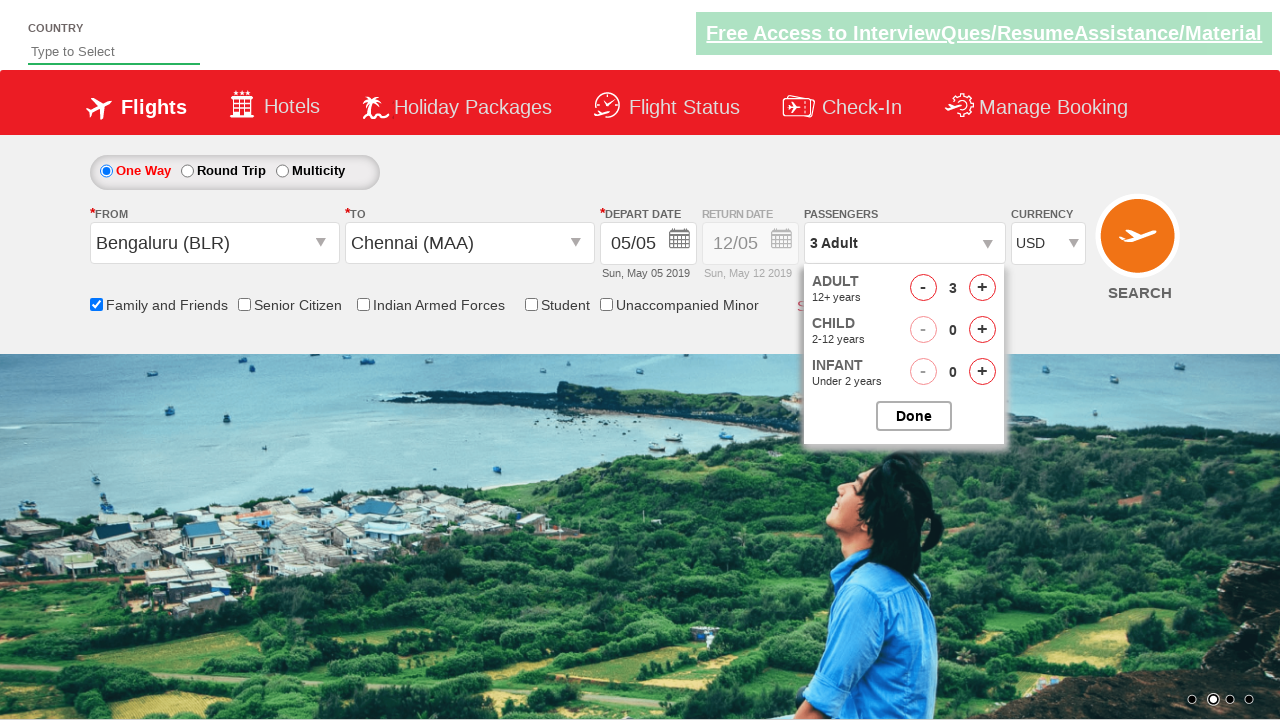

Added adult passenger (increment 3 of 4) at (982, 288) on #hrefIncAdt
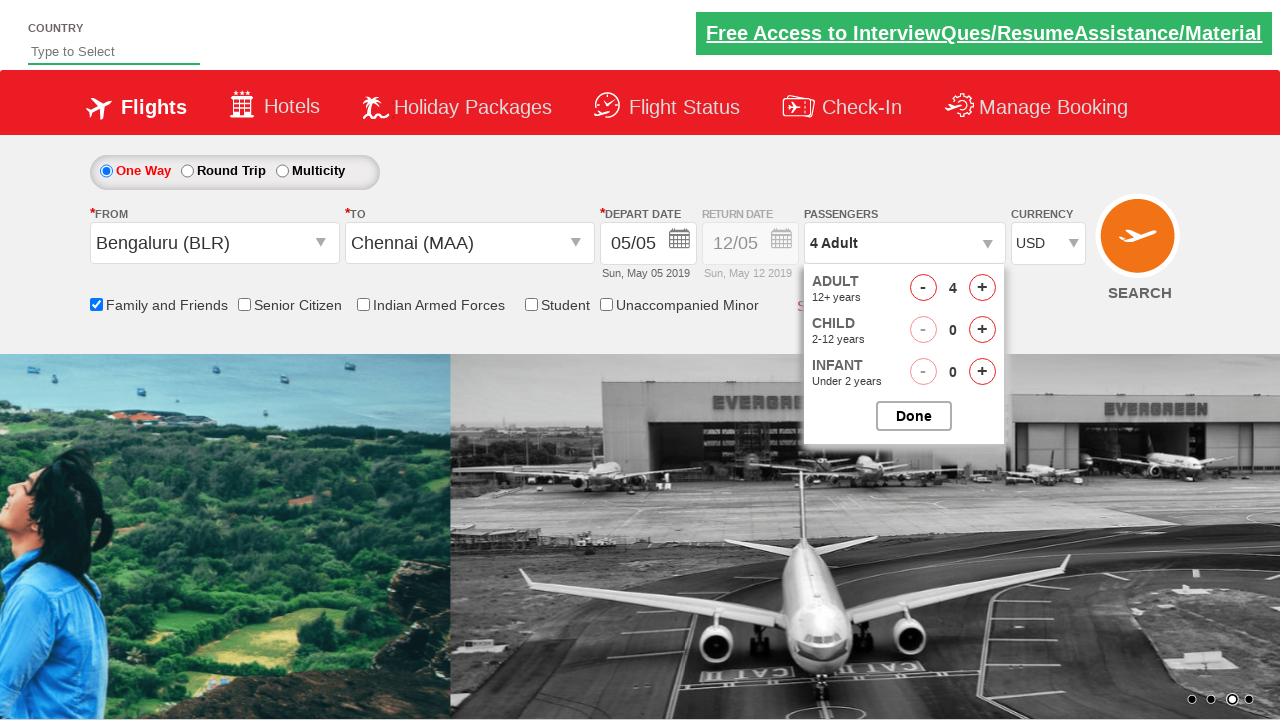

Added adult passenger (increment 4 of 4) at (982, 288) on #hrefIncAdt
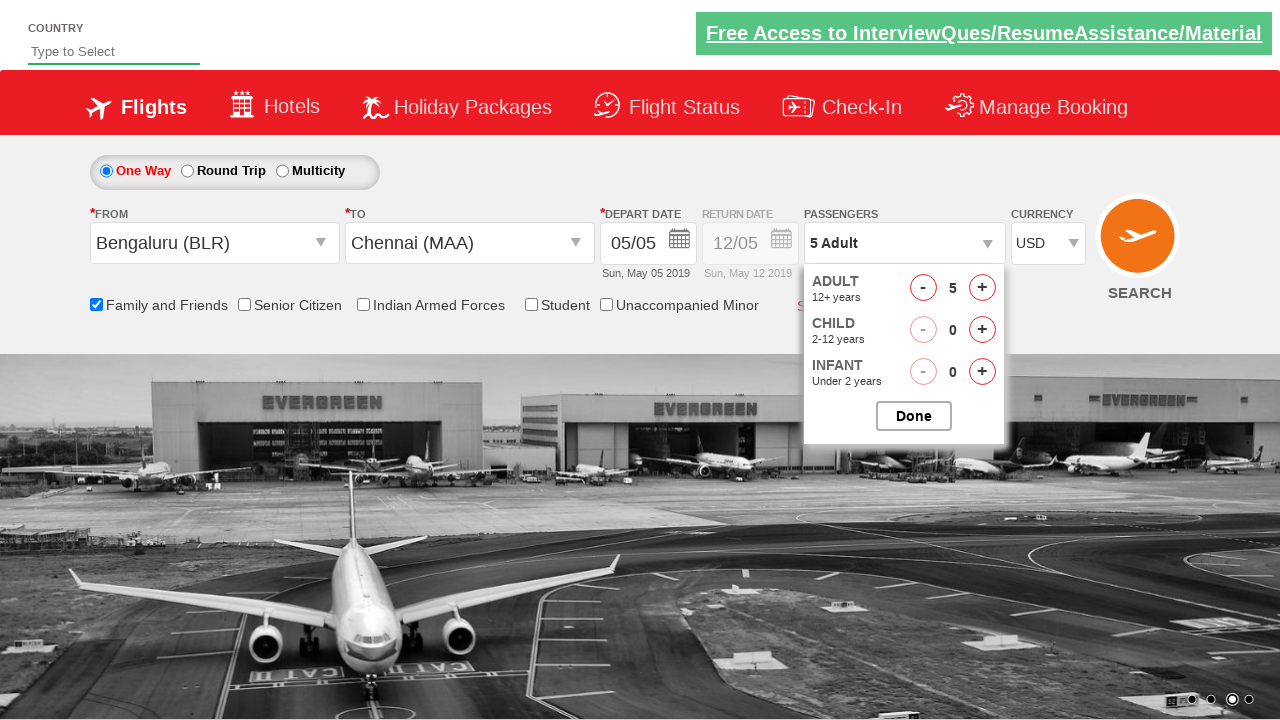

Clicked Done button to confirm passenger selection at (914, 416) on input[value='Done']
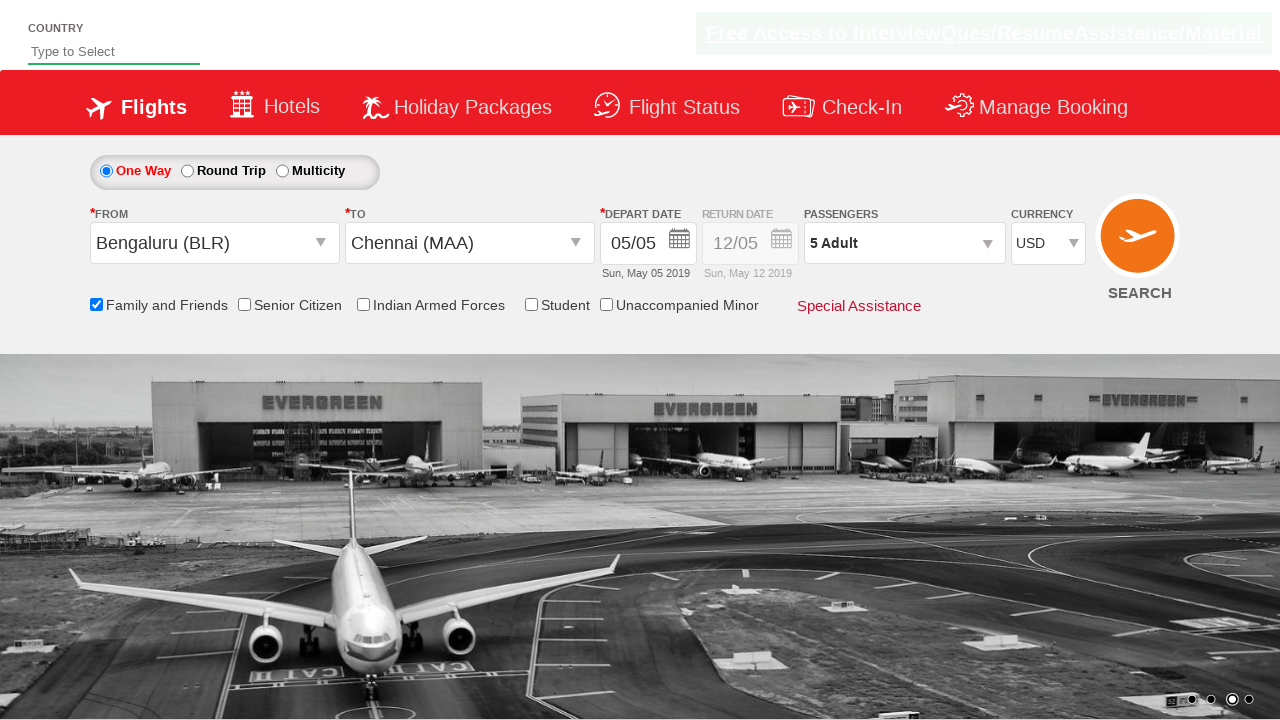

Clicked Find Flights button to submit flight search at (1140, 245) on #ctl00_mainContent_btn_FindFlights
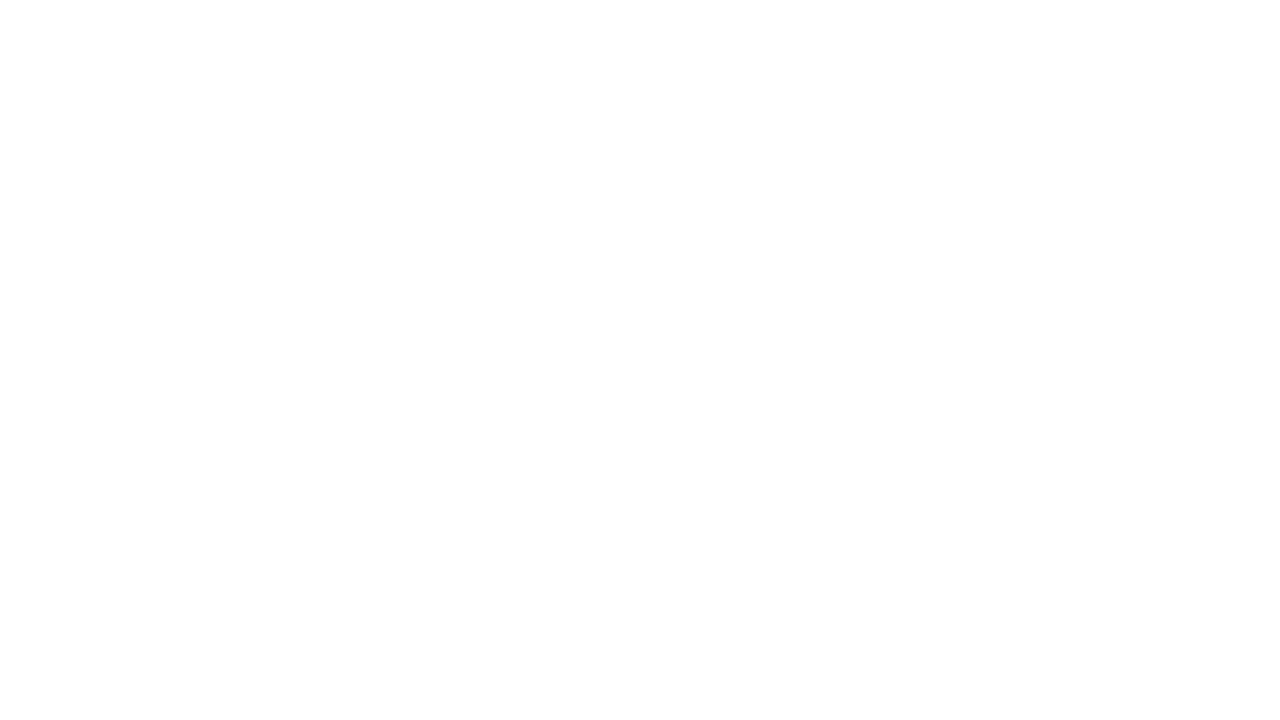

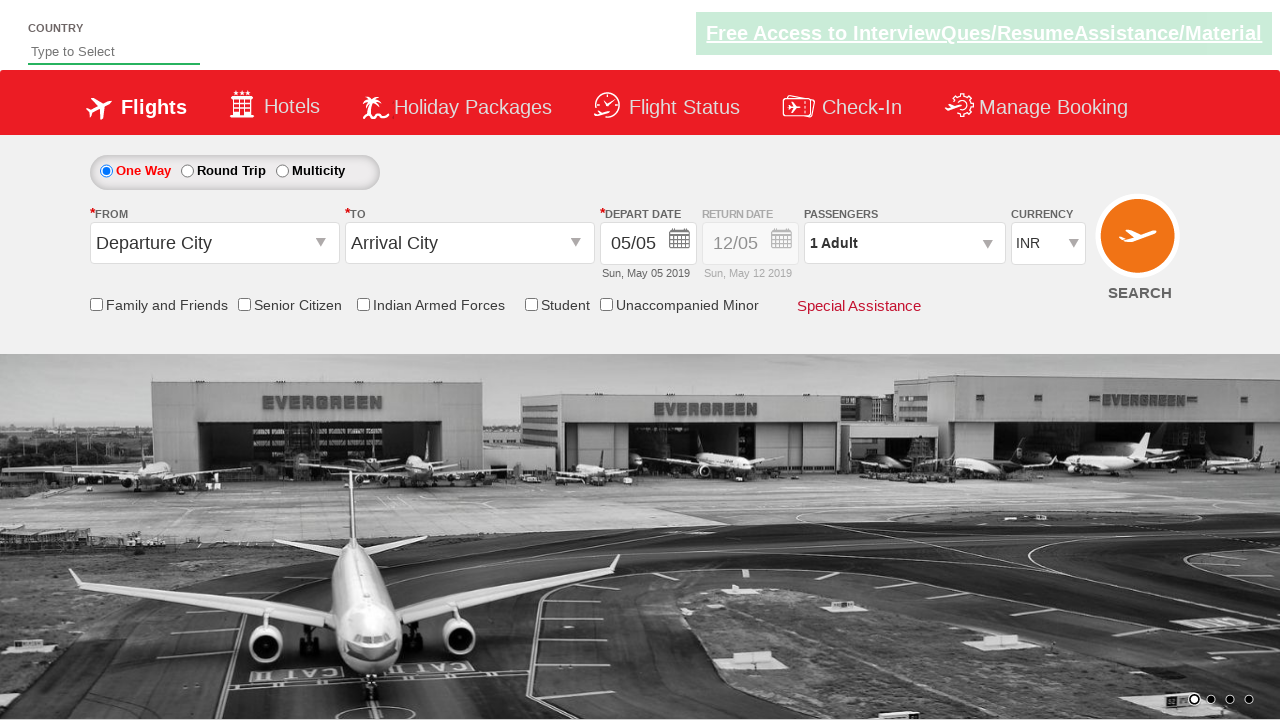